Tests drag and drop using Selenide actions API by dragging rectangle A to rectangle B

Starting URL: https://the-internet.herokuapp.com/drag_and_drop

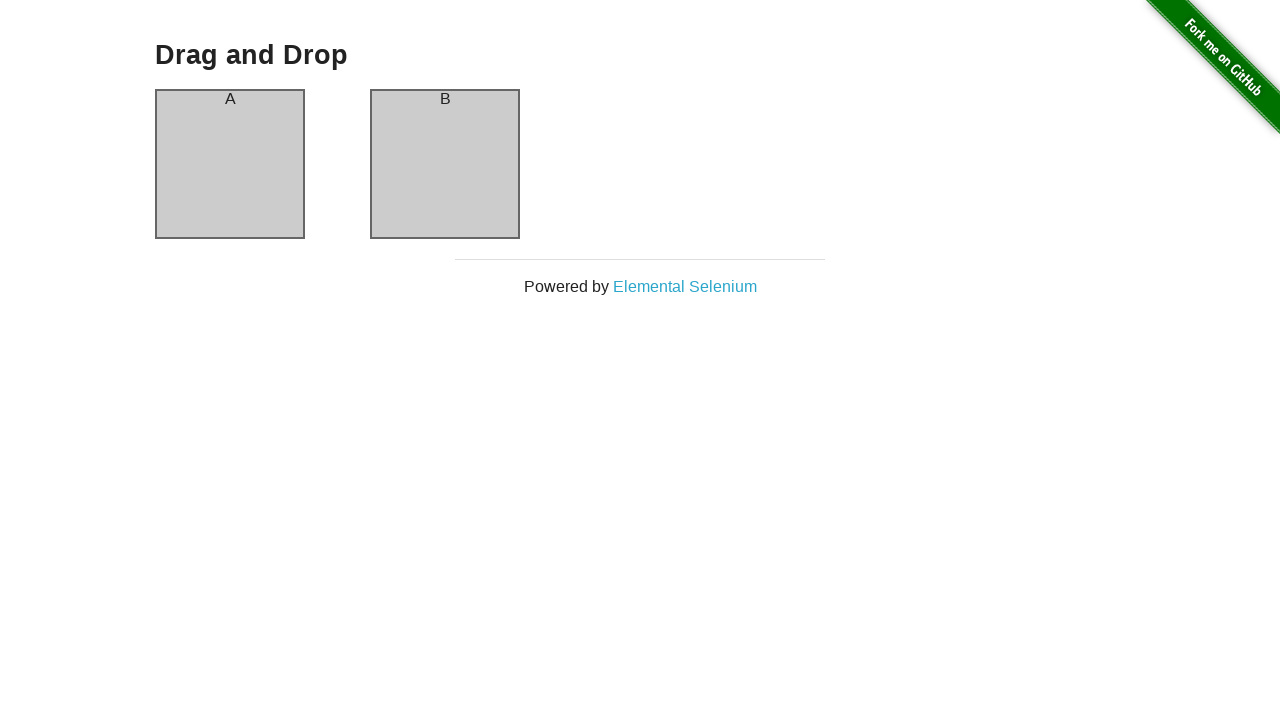

Verified first column contains 'A'
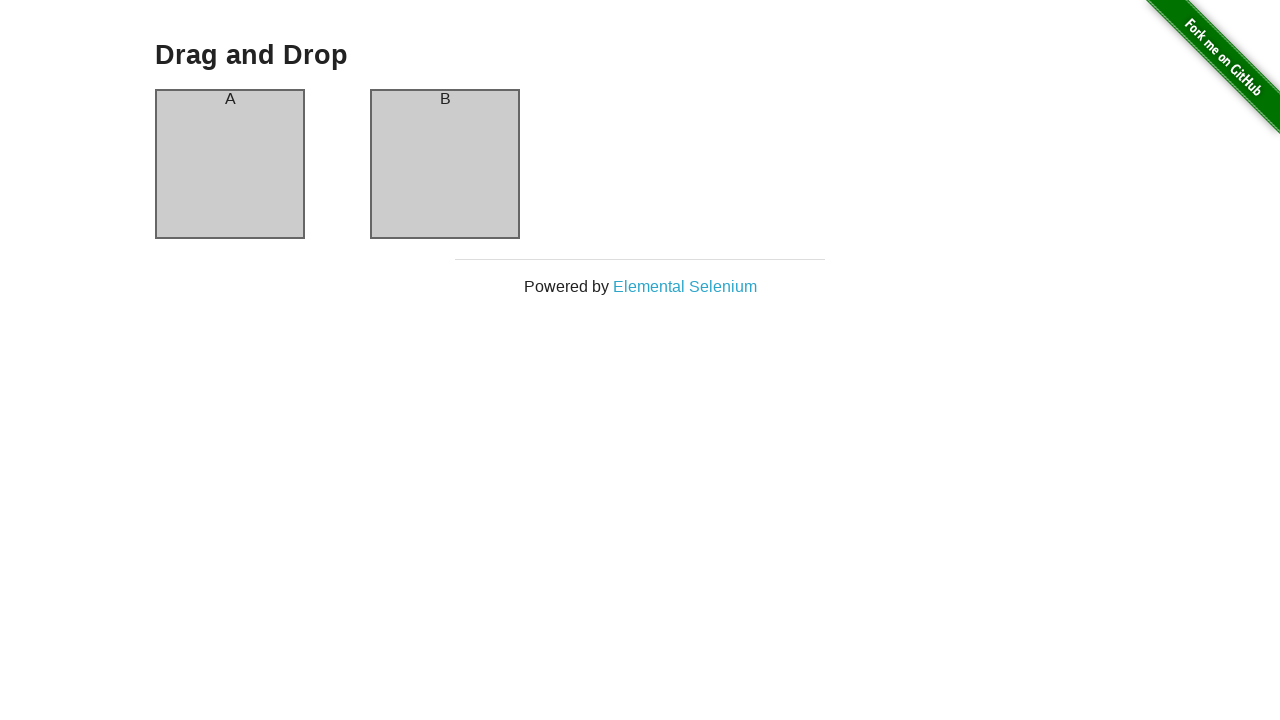

Dragged rectangle A to rectangle B at (445, 164)
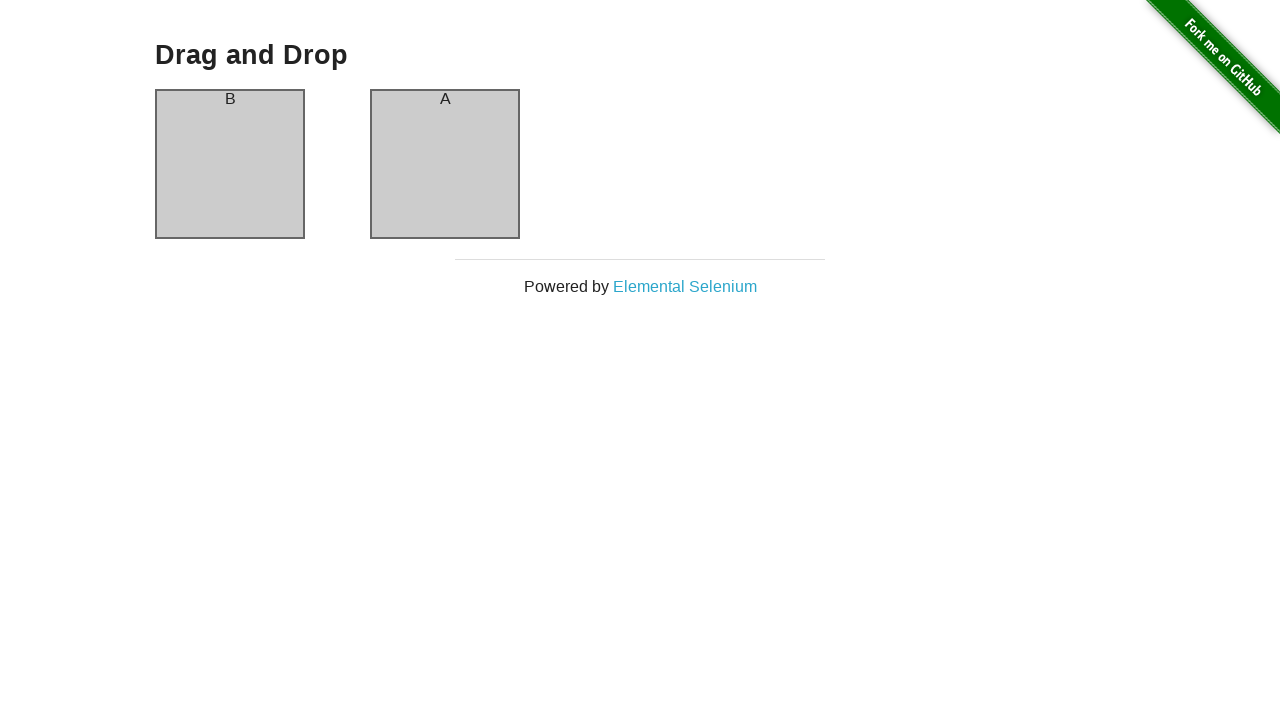

Verified rectangles were swapped - first column now contains 'B'
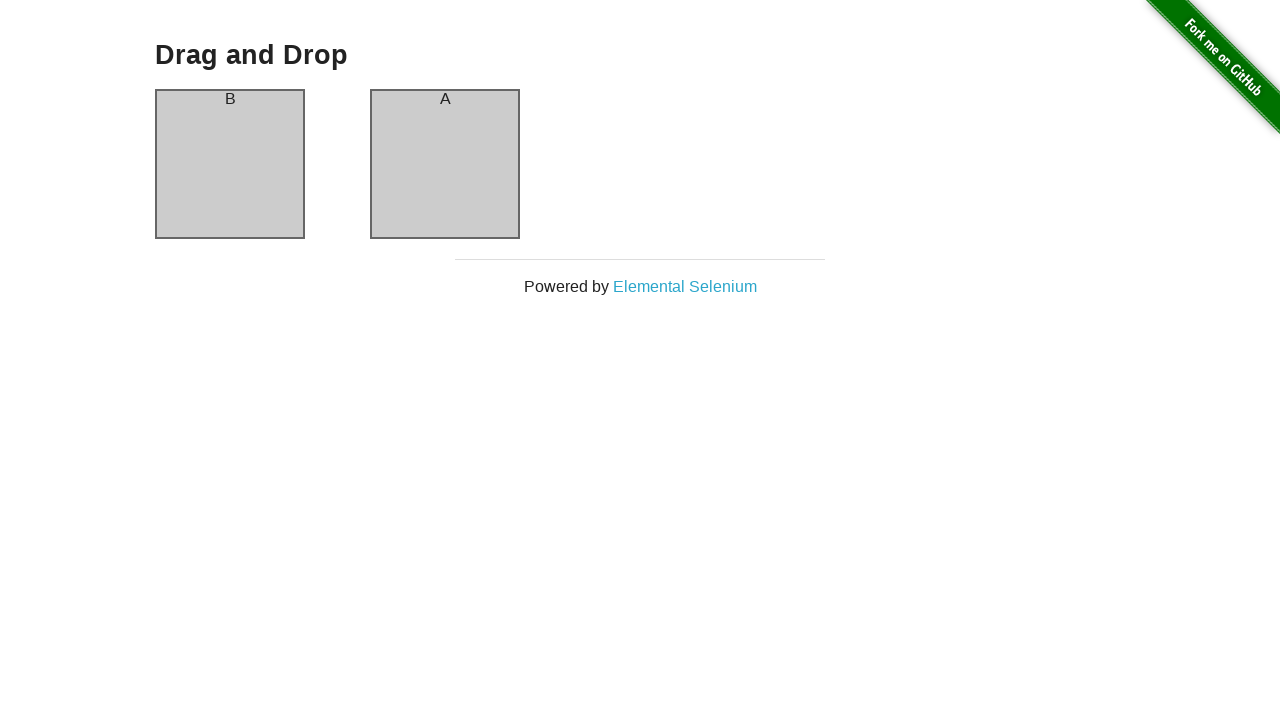

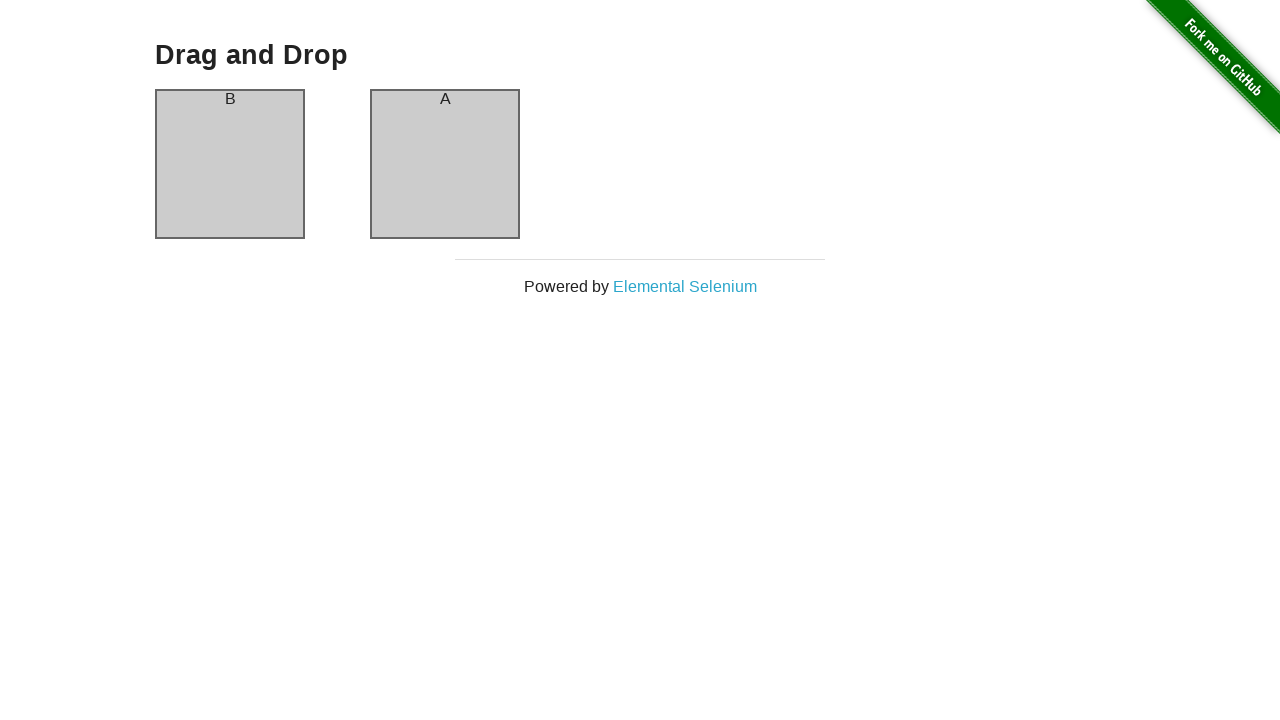